Tests input functionality by navigating to the Inputs page, filling a number input, and retrieving its value

Starting URL: https://practice.cydeo.com/

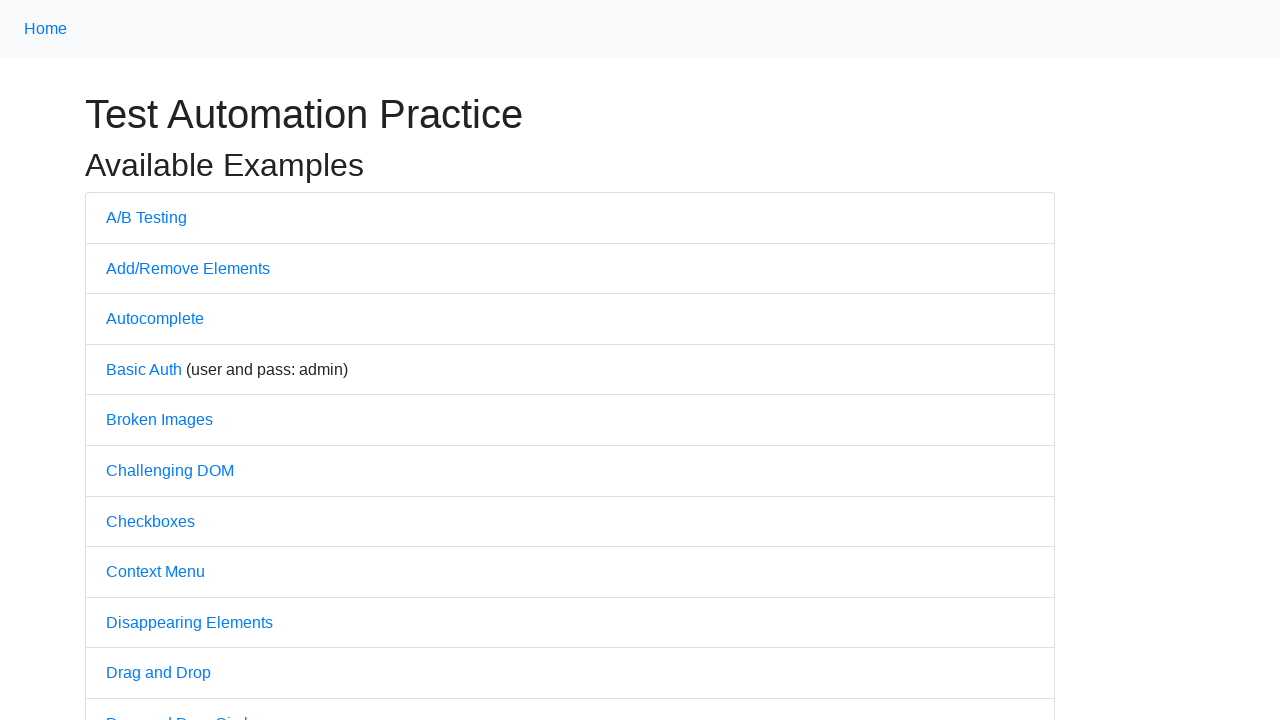

Clicked on Inputs link to navigate to Inputs page at (128, 361) on internal:text="Inputs"i
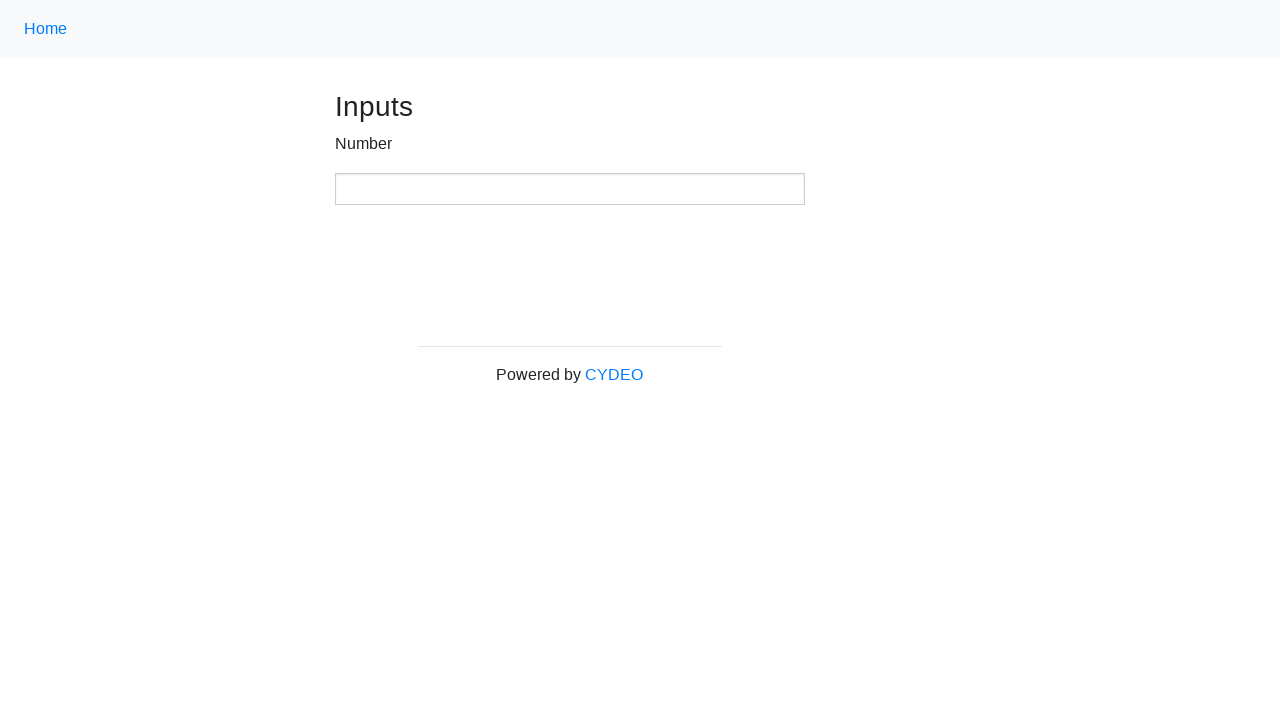

Filled number input box with value '123' on xpath=//input[@type='number']
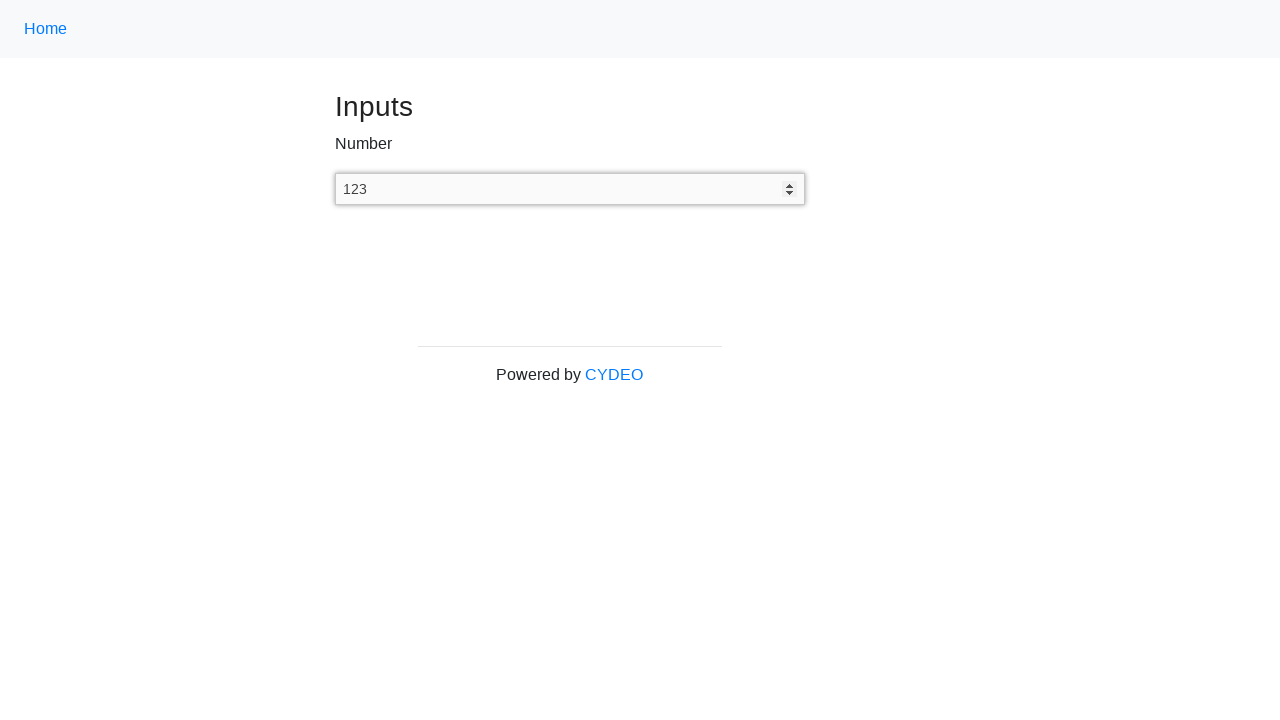

Retrieved input value: '123'
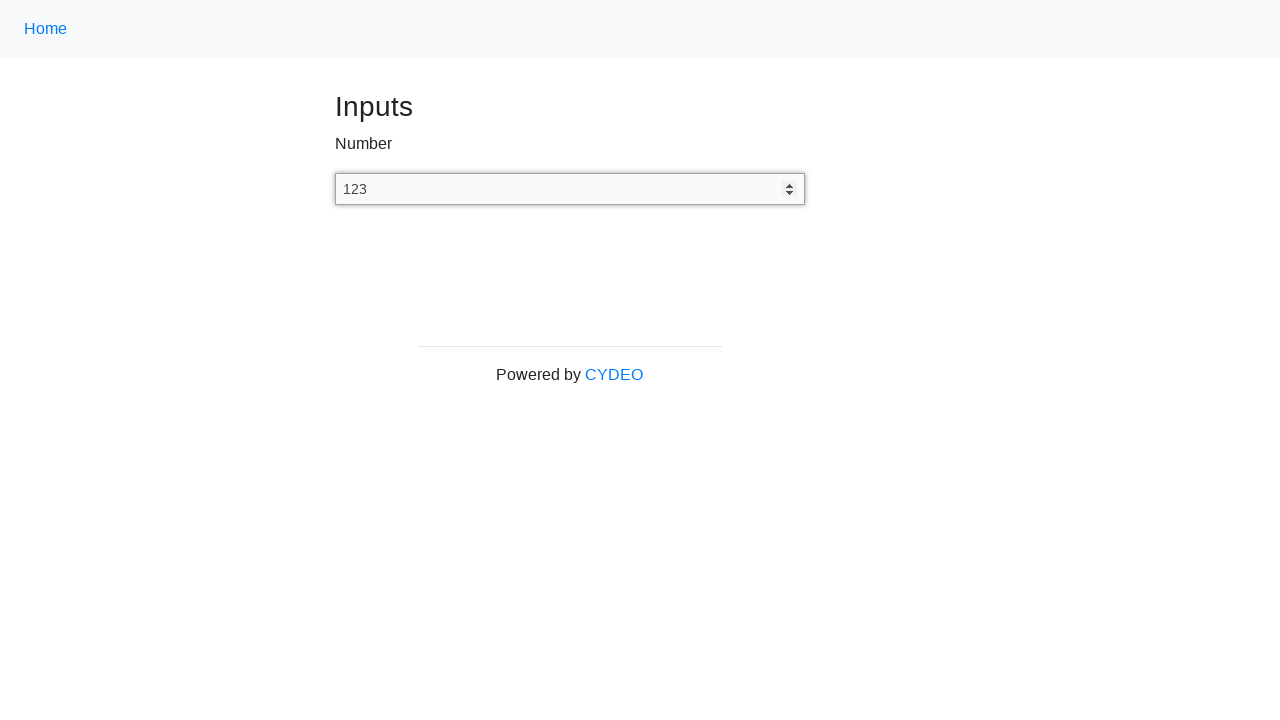

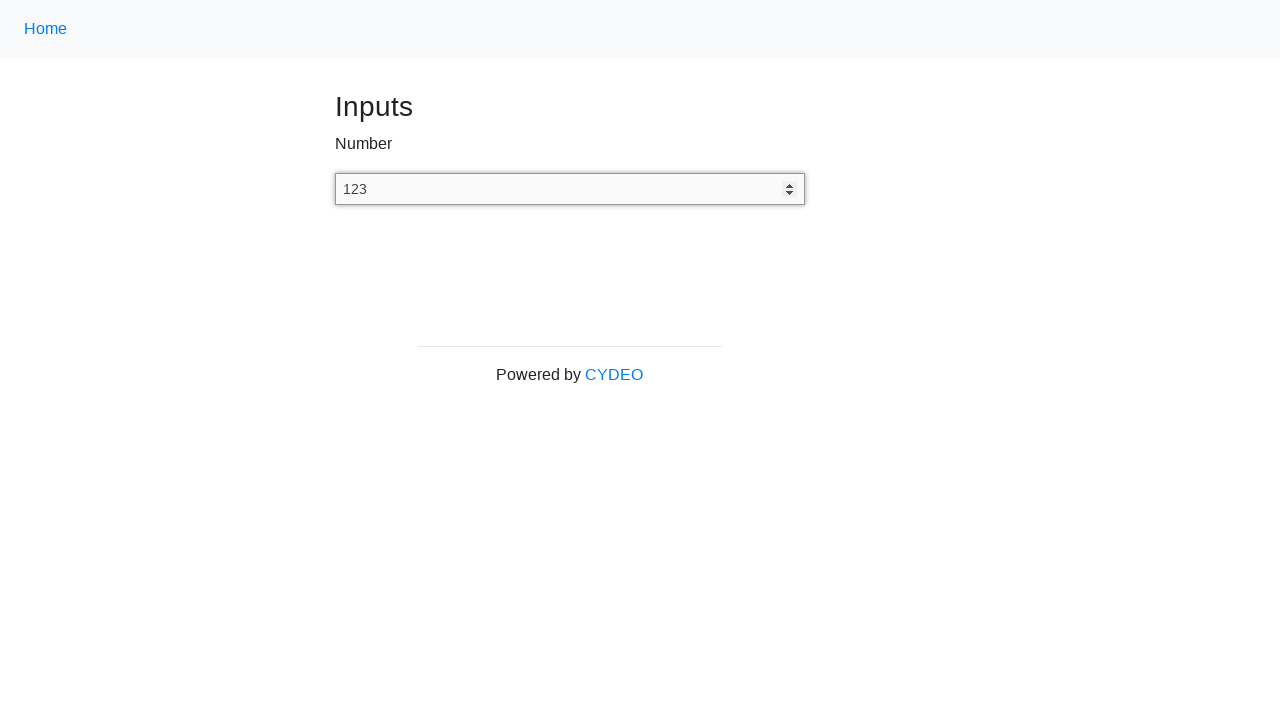